Tests right-click context menu functionality by performing a right-click action on a button element

Starting URL: http://swisnl.github.io/jQuery-contextMenu/demo.html

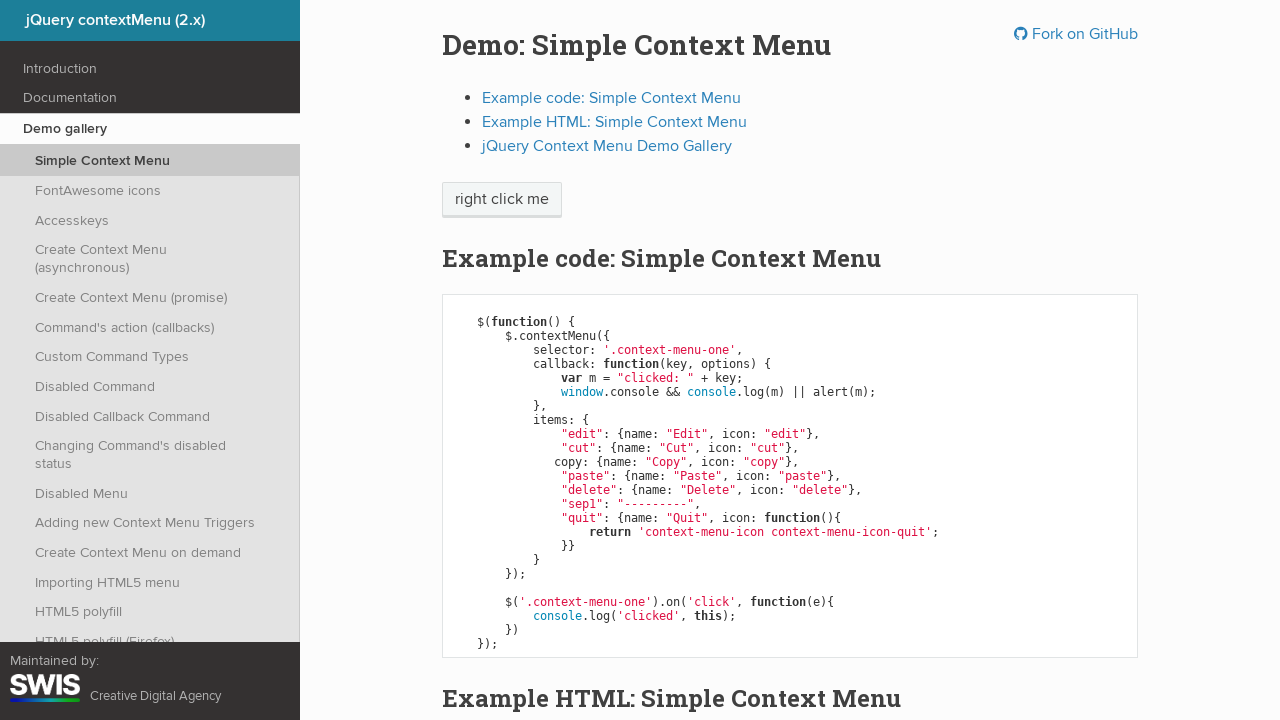

Located the 'right click me' button element
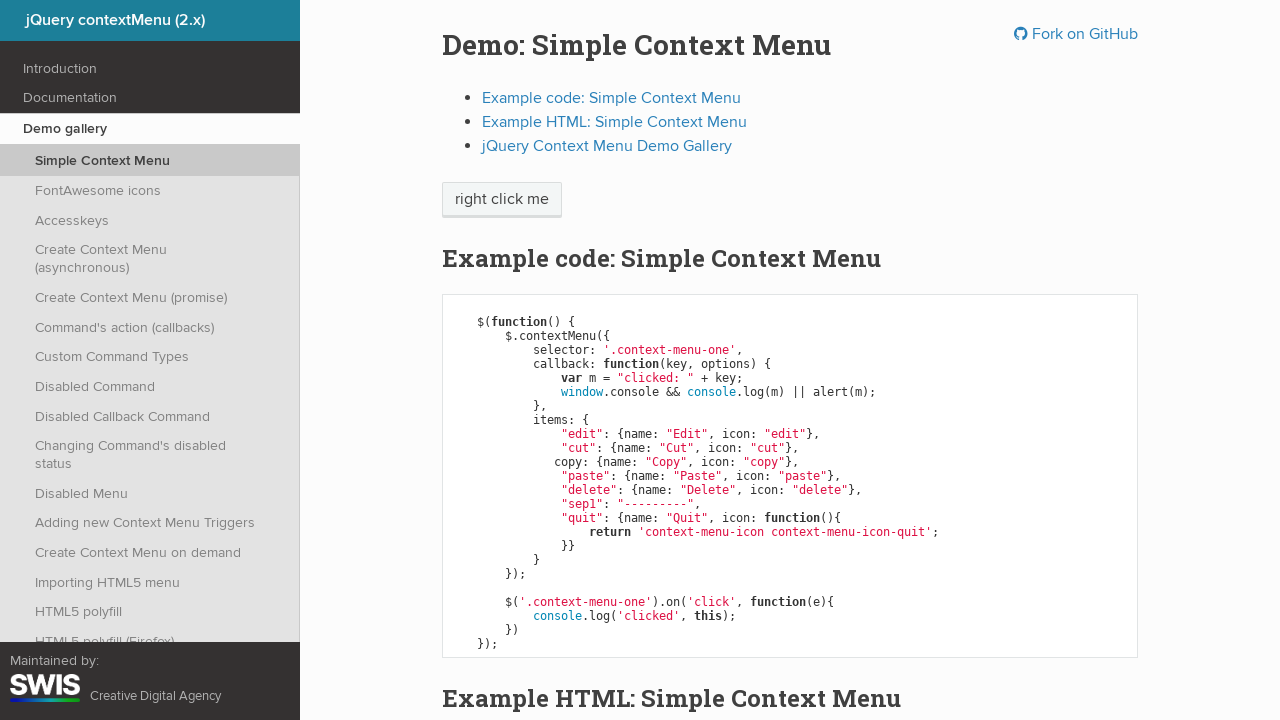

Performed right-click on the button element at (502, 200) on xpath=//span[text()='right click me']
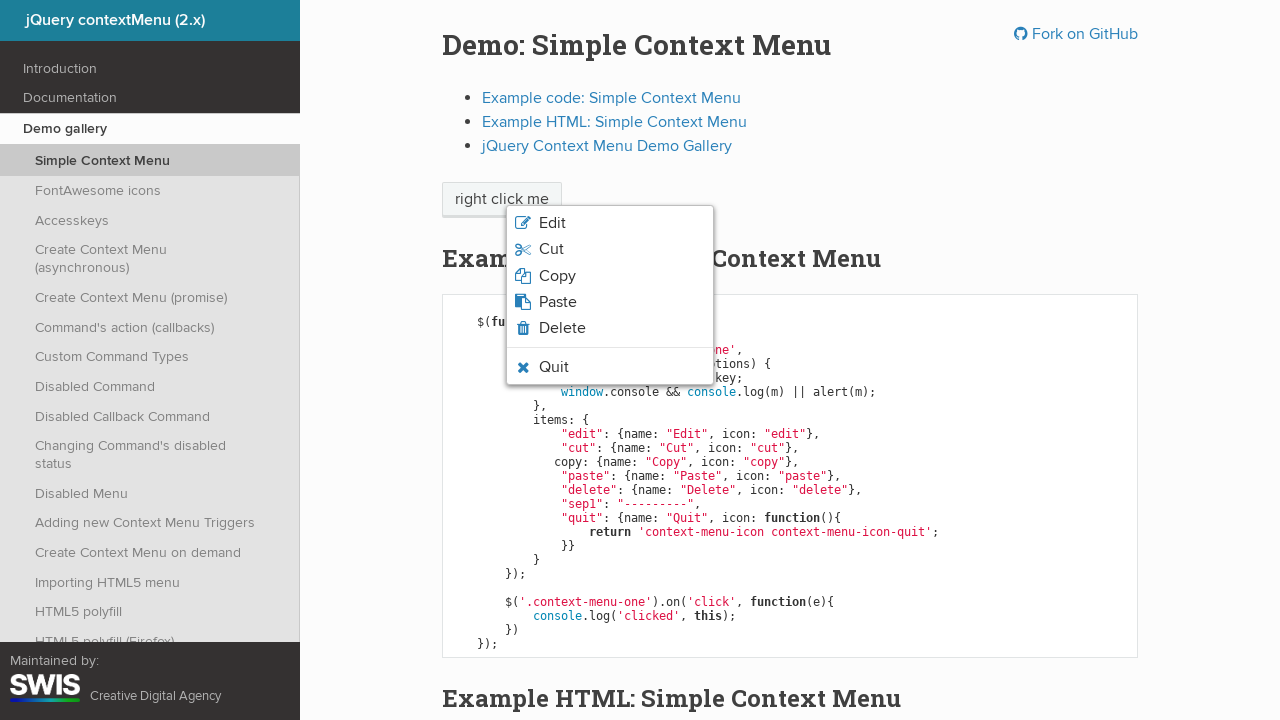

Waited for context menu to appear
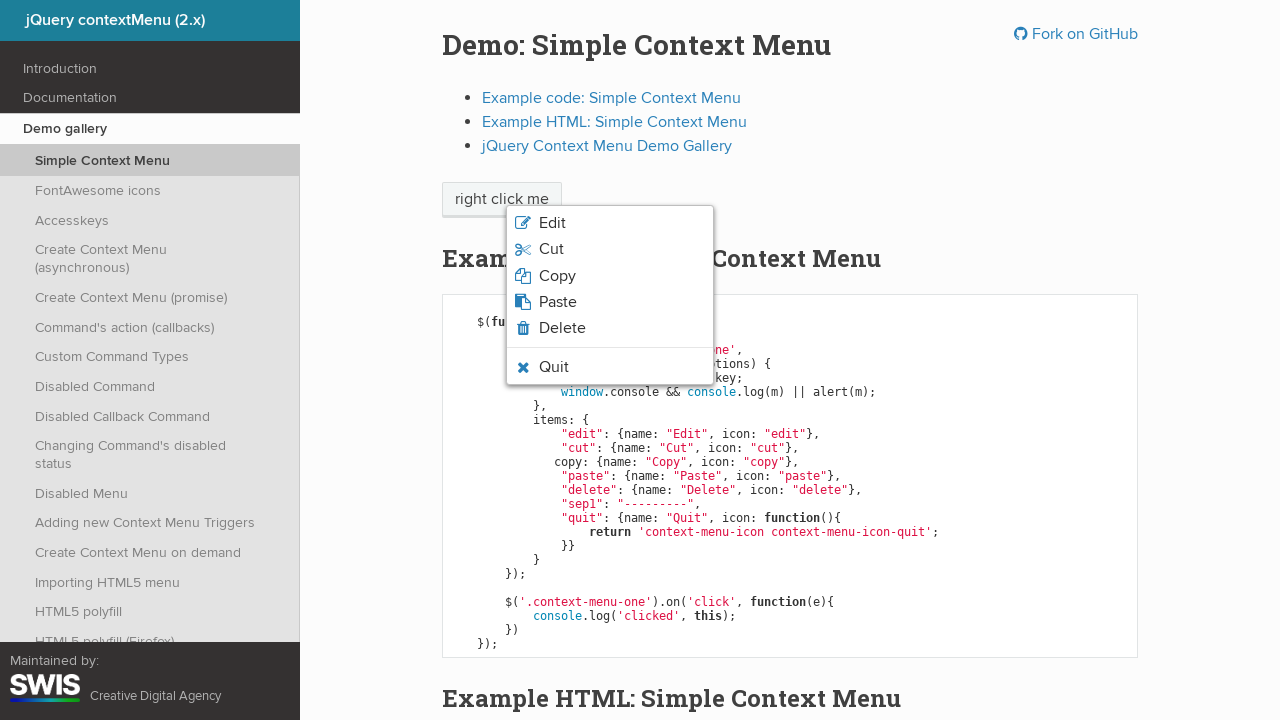

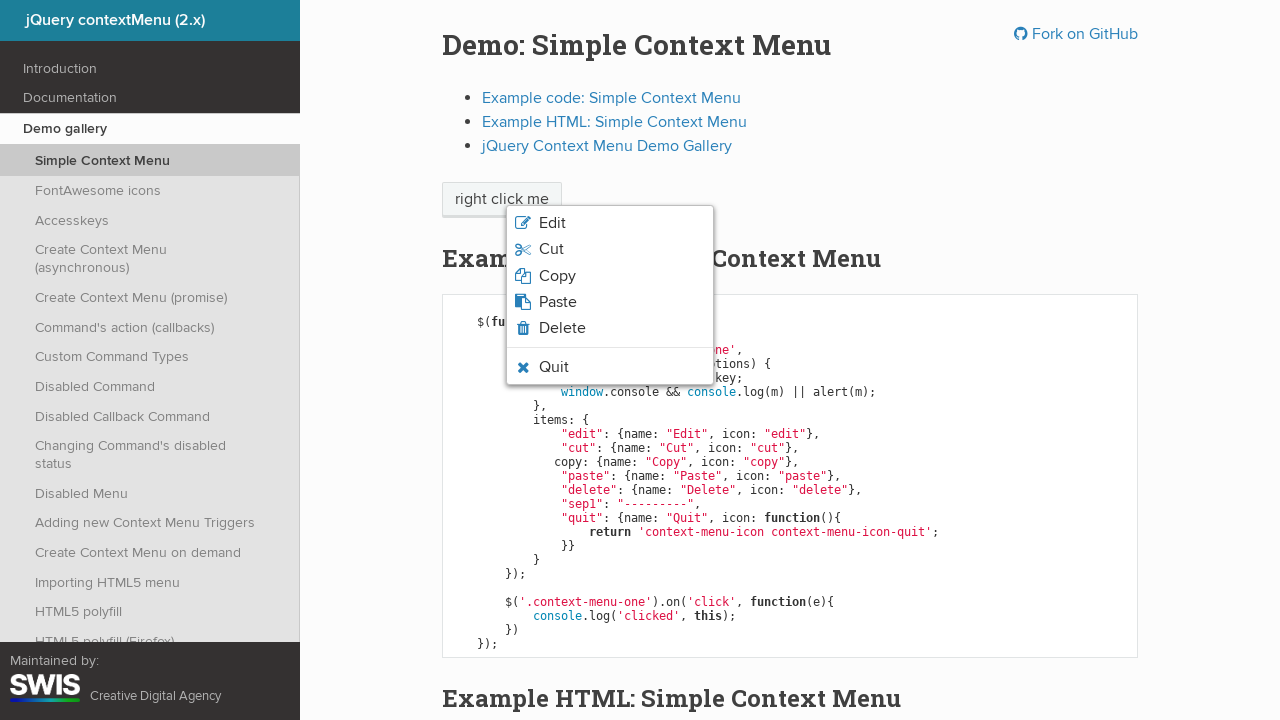